Tests radio button interaction on a registration form by clicking the Female radio button and checking if the Male radio button is displayed

Starting URL: https://demo.automationtesting.in/Register.html

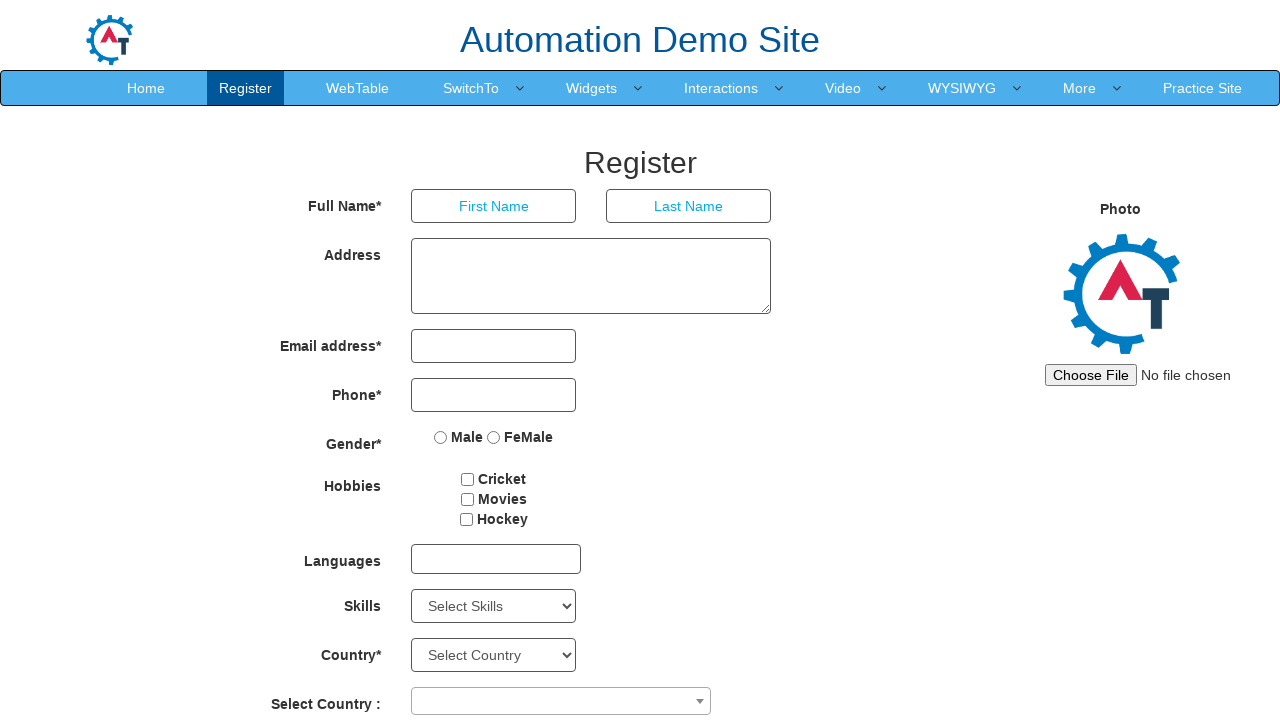

Clicked Female radio button at (494, 437) on input[name='radiooptions'][value='FeMale']
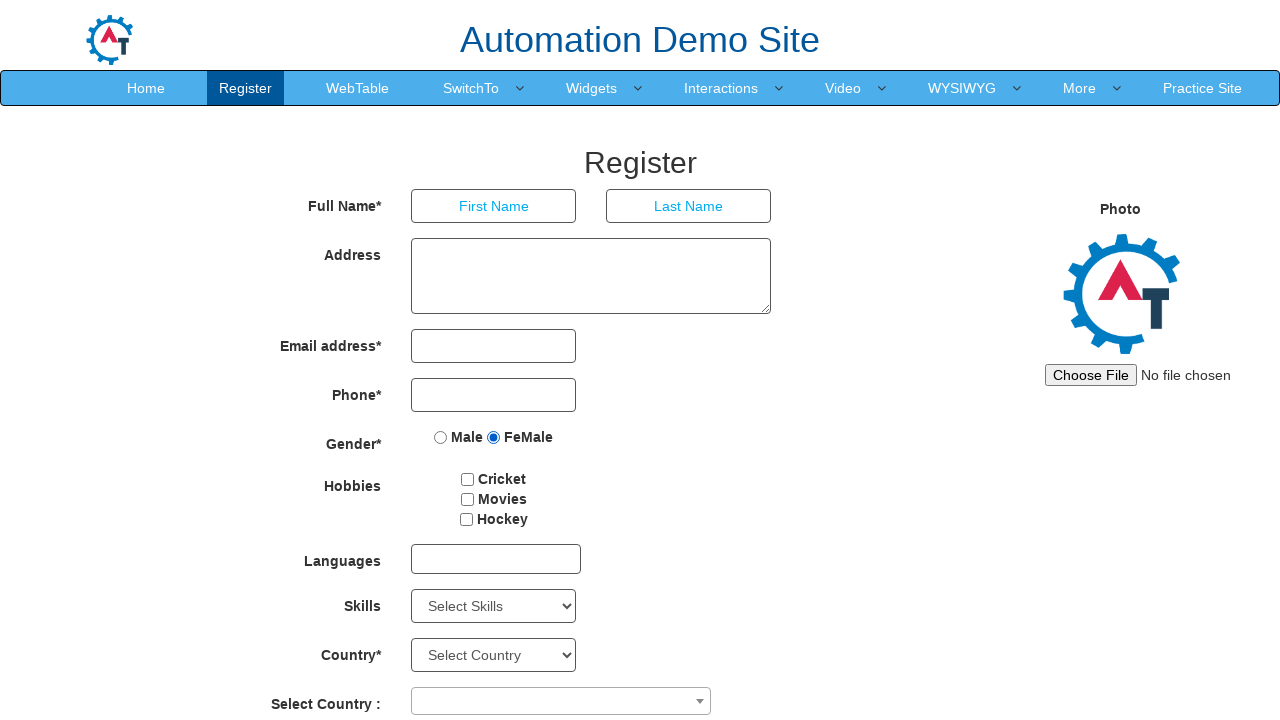

Waited 1 second for page to respond
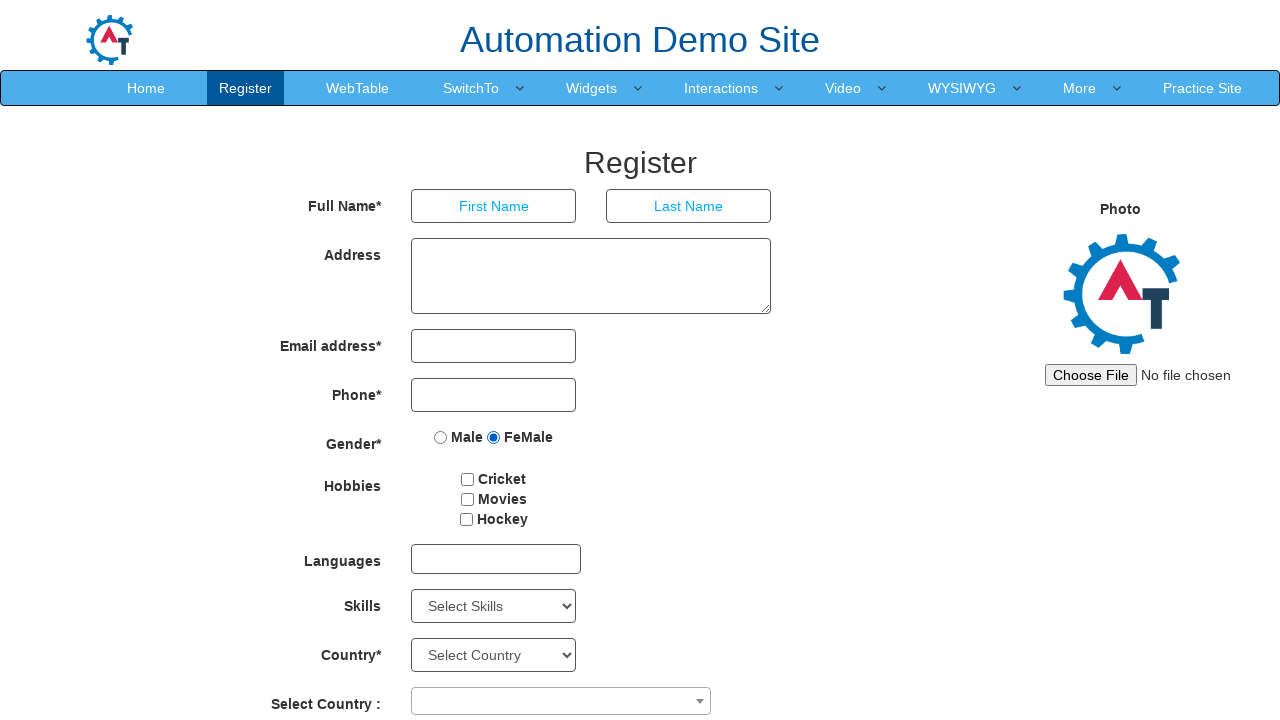

Located Male radio button element
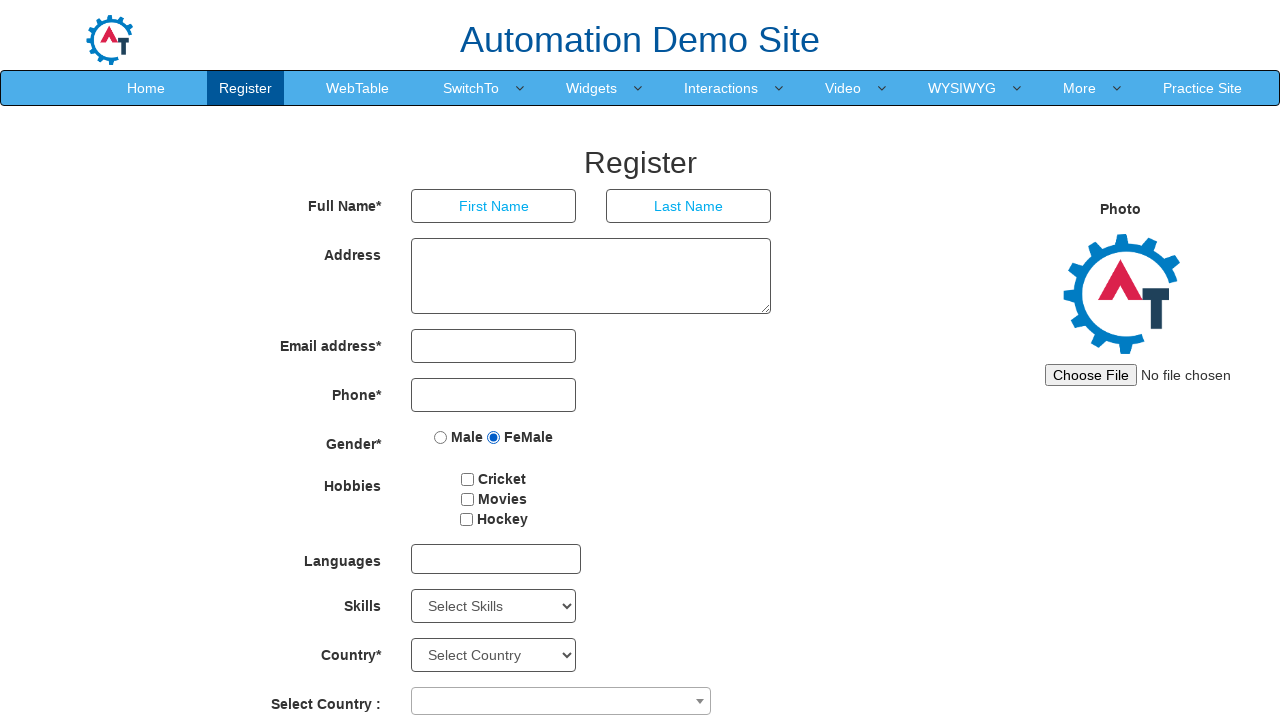

Male radio button is displayed
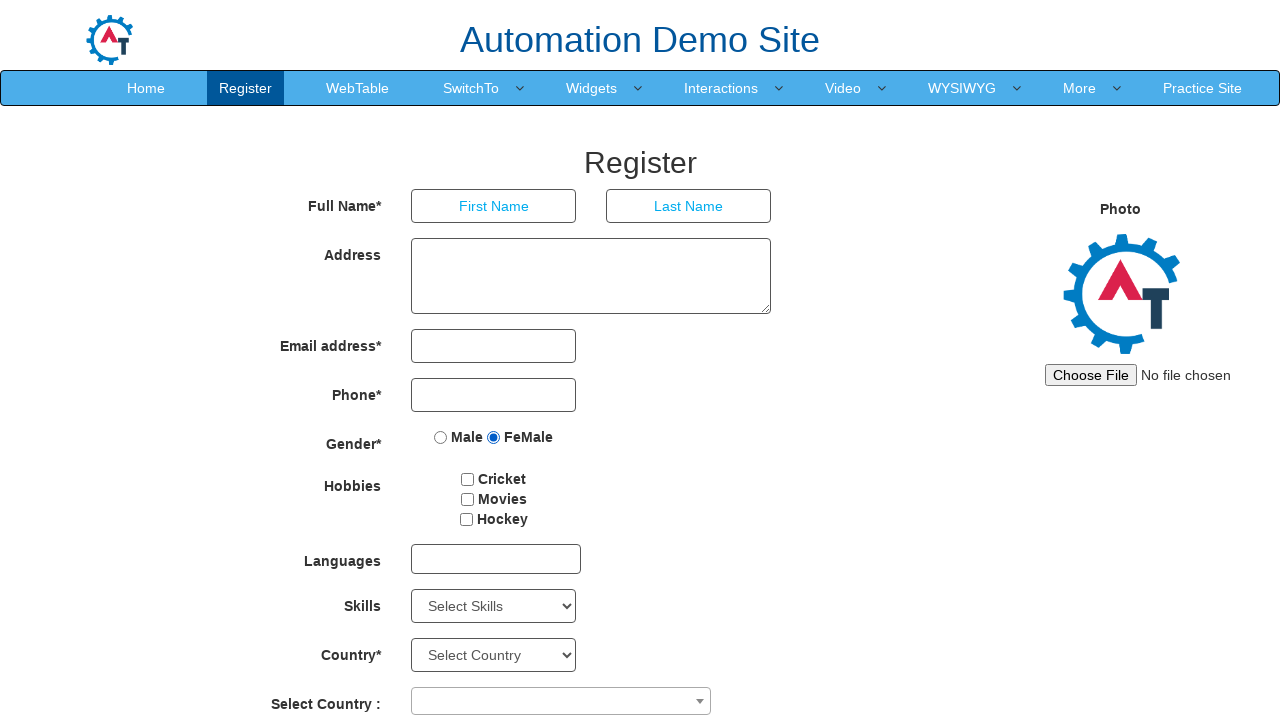

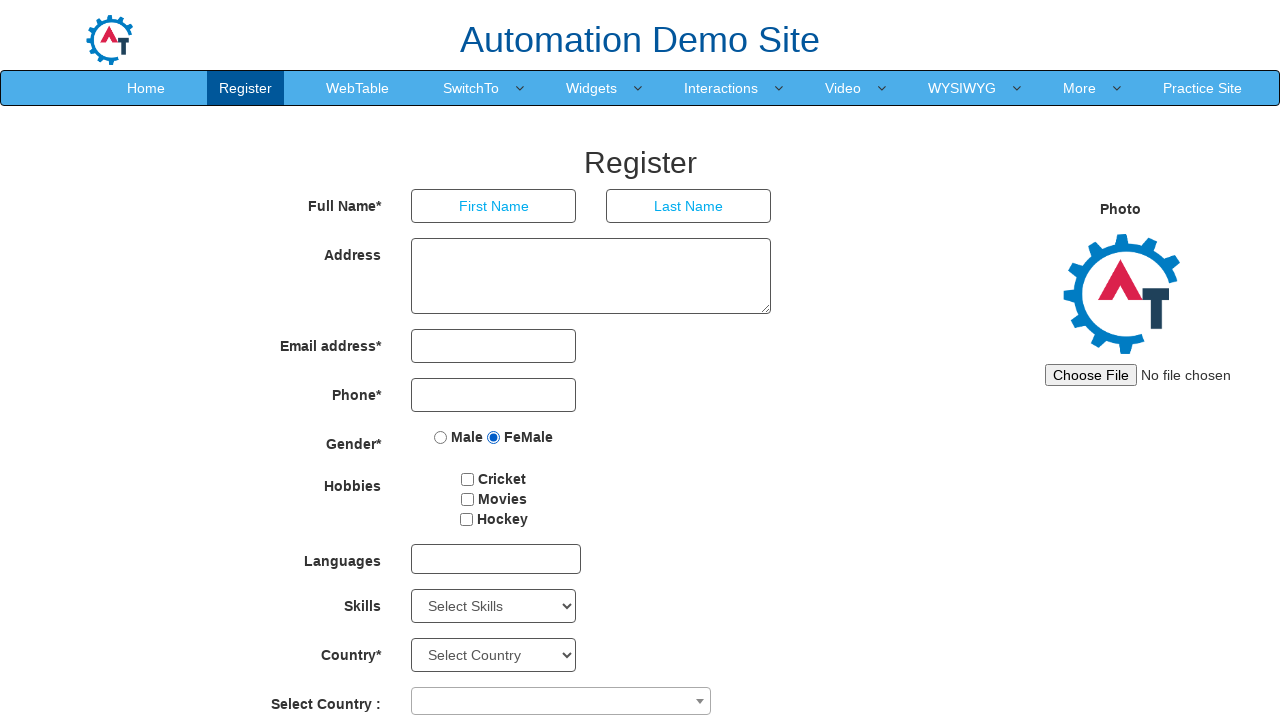